Navigates to a personal website and verifies that anchor links are present on the page

Starting URL: https://razokulover.com/

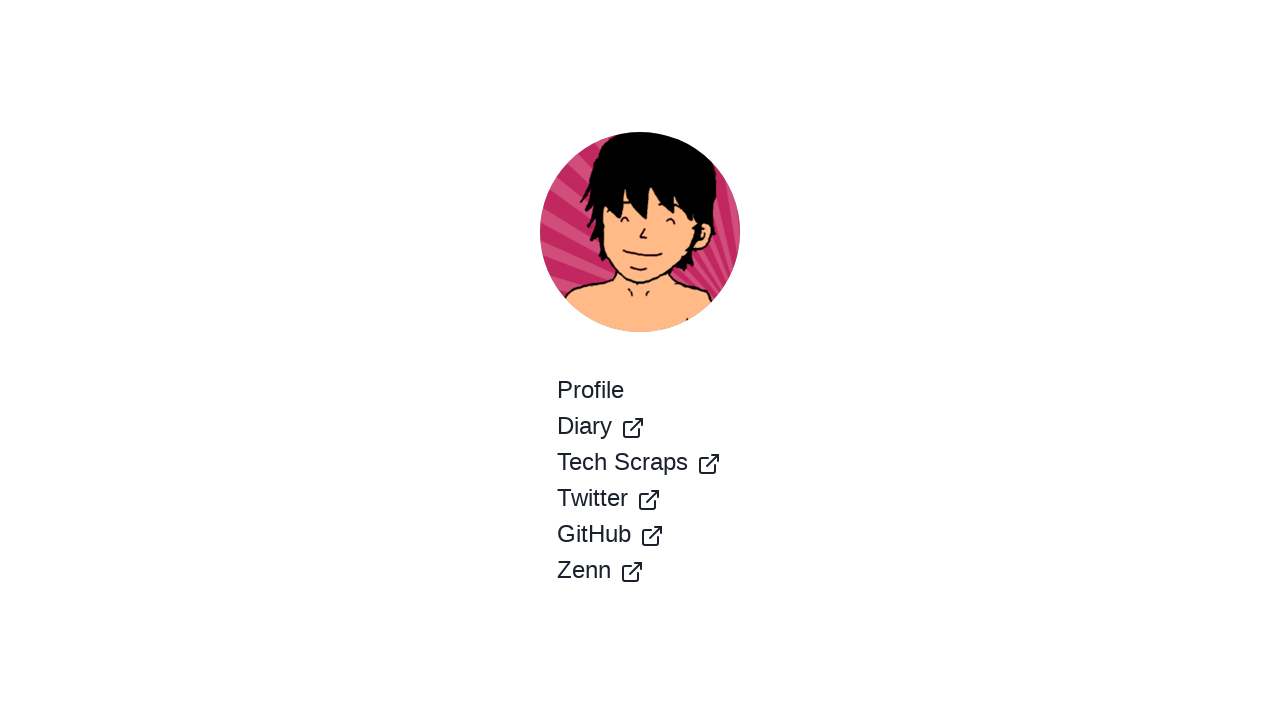

Navigated to https://razokulover.com/
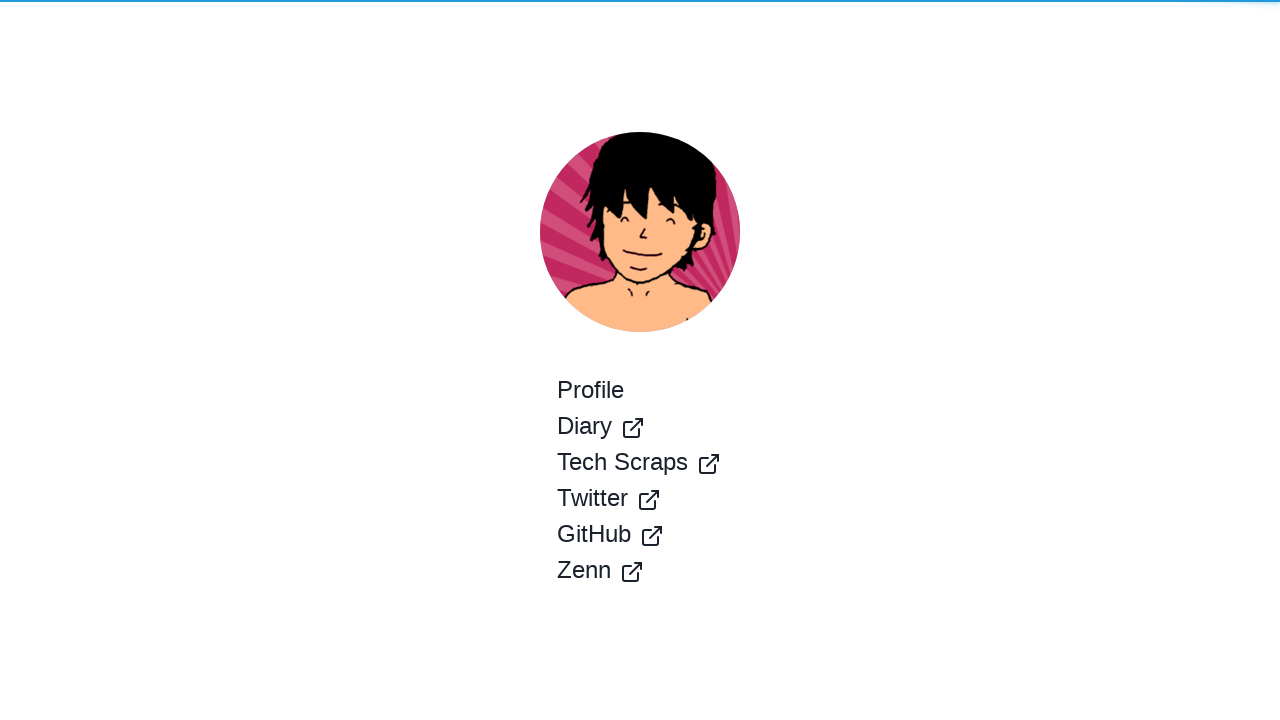

Anchor links loaded on the page
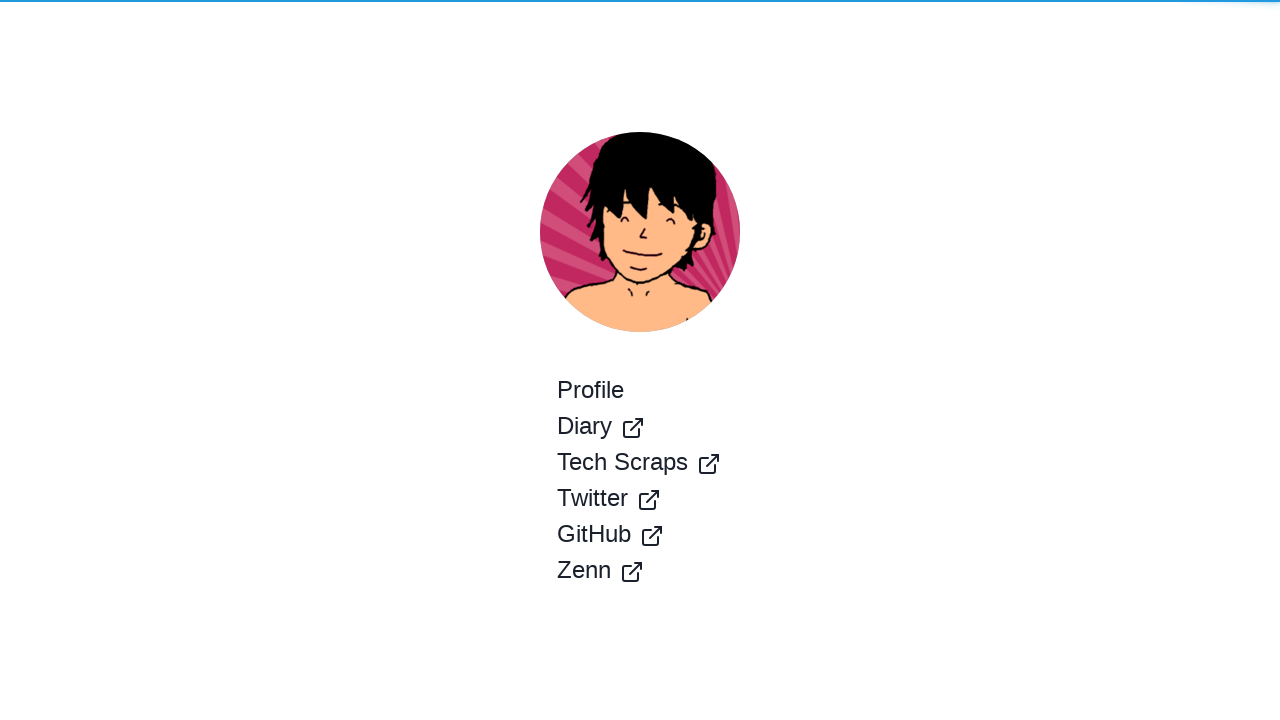

Verified 6 anchor links are present on the page
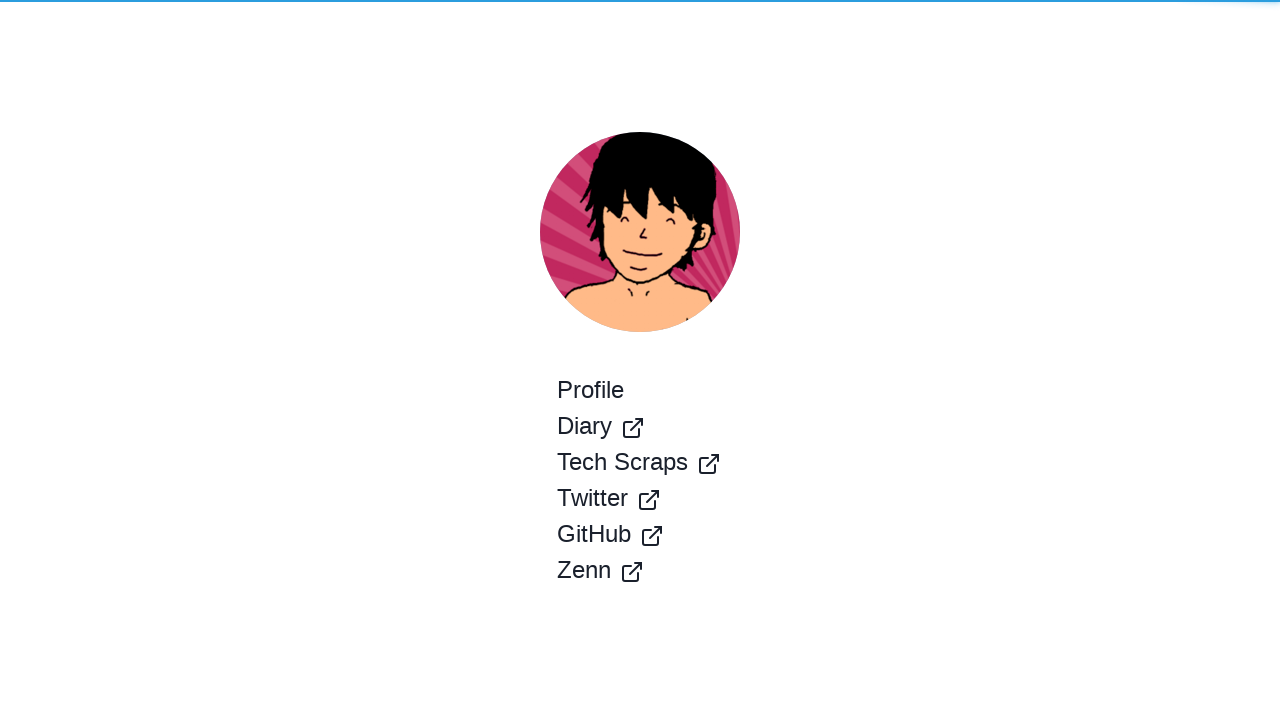

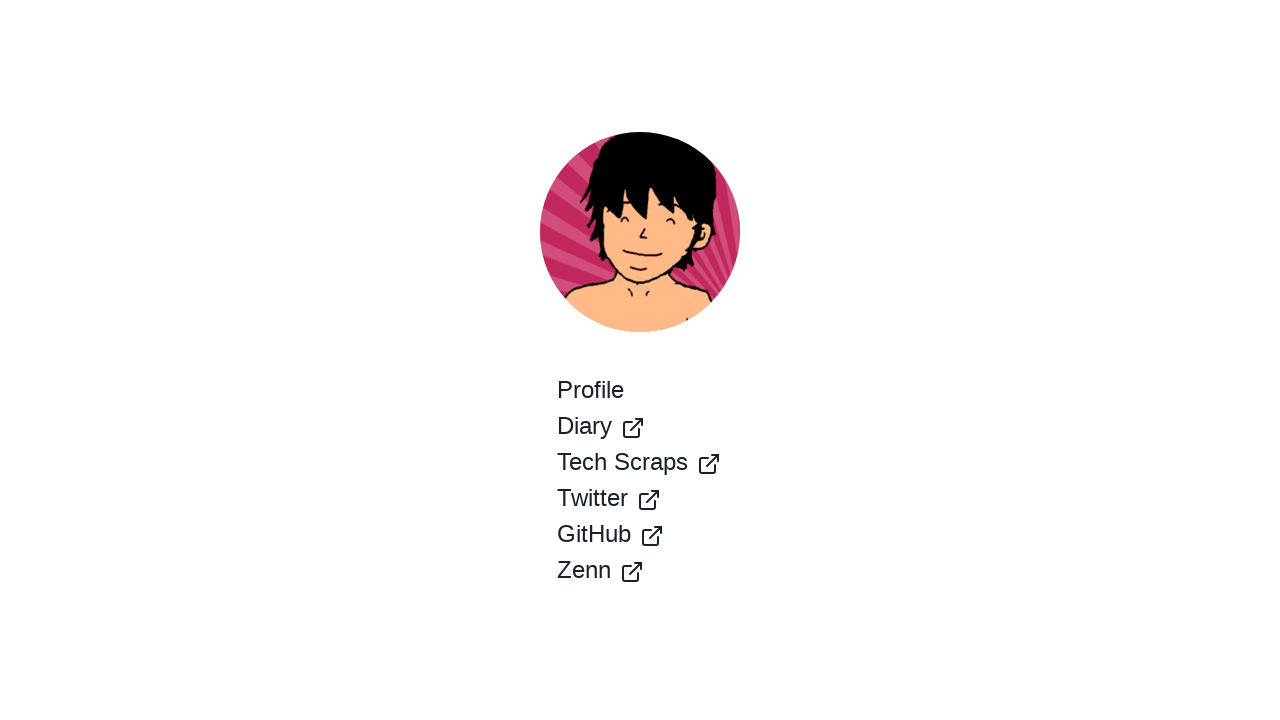